Tests JavaScript confirm dialog dismissal by clicking on JS Confirm button and canceling the dialog

Starting URL: https://the-internet.herokuapp.com/javascript_alerts

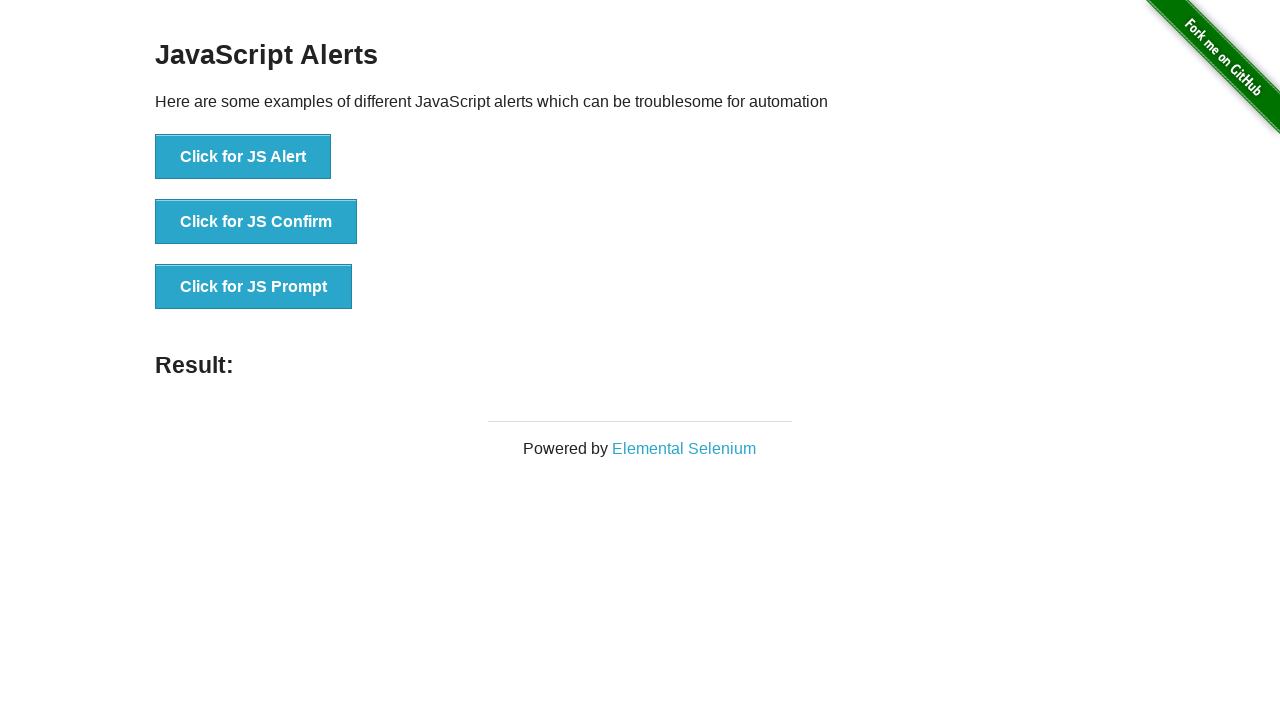

Clicked 'Click for JS Confirm' button at (256, 222) on xpath=//button[text()='Click for JS Confirm']
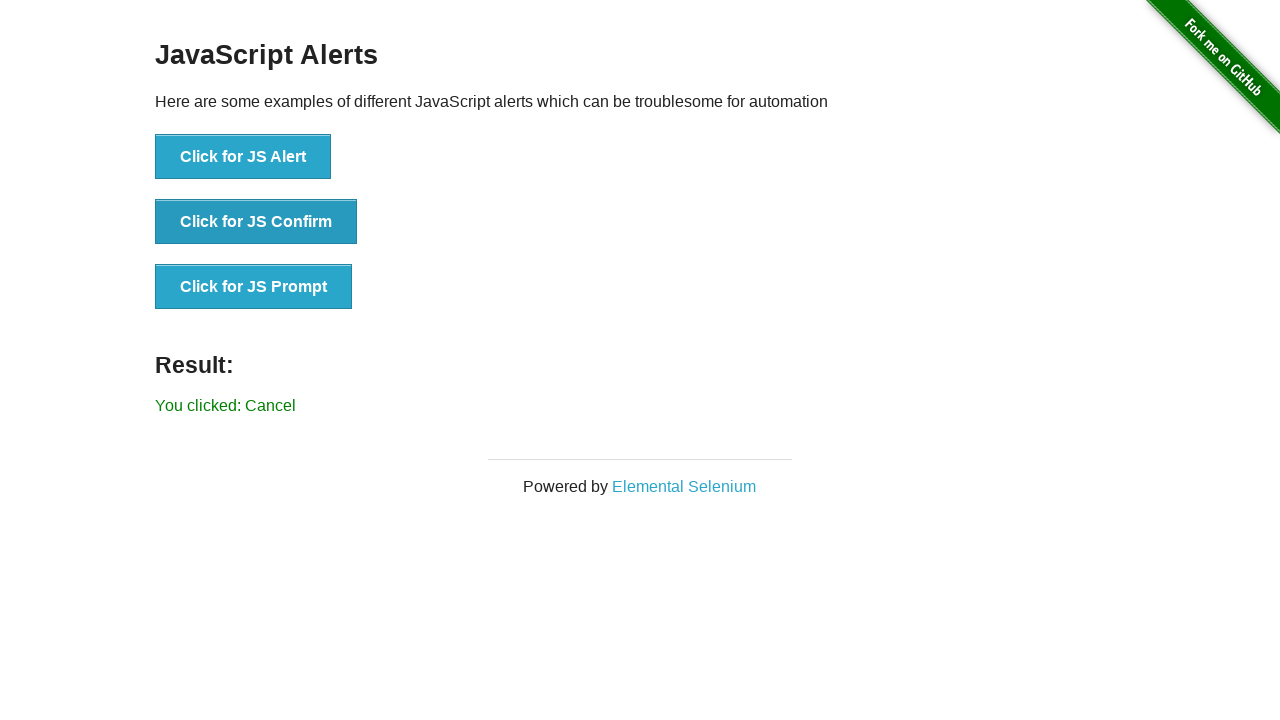

Set up dialog handler to dismiss the confirm dialog
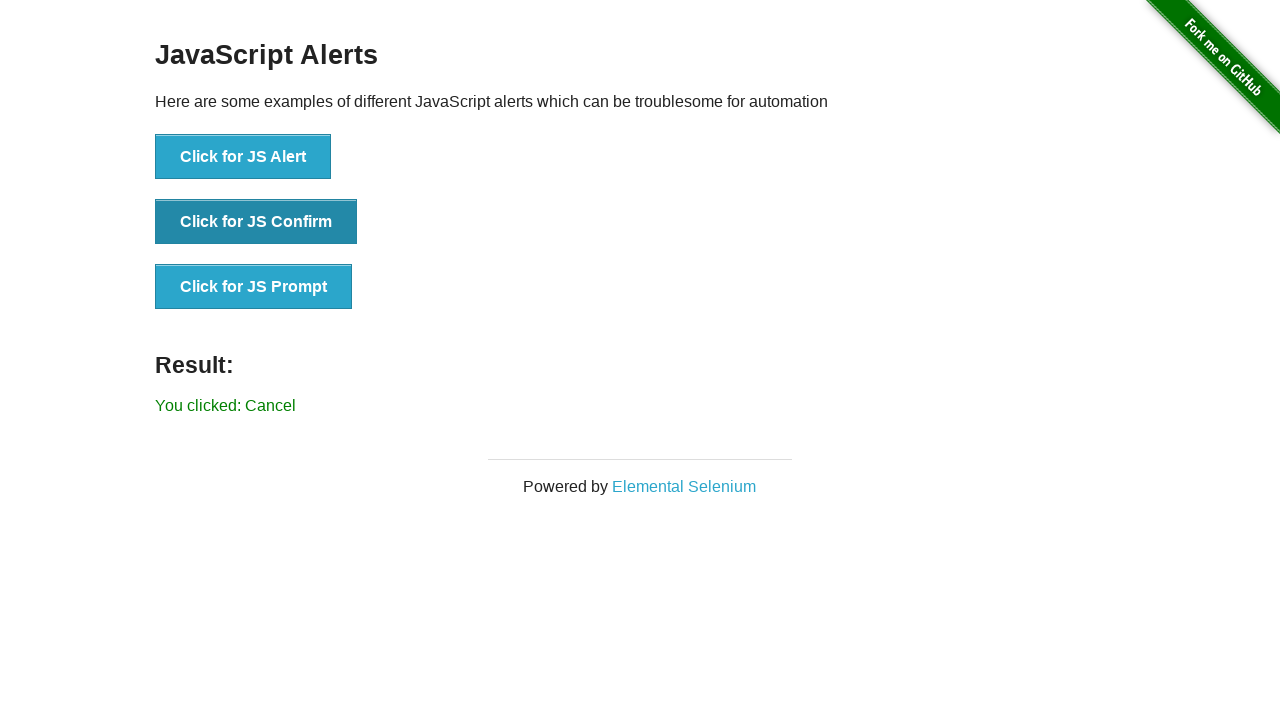

Located result element
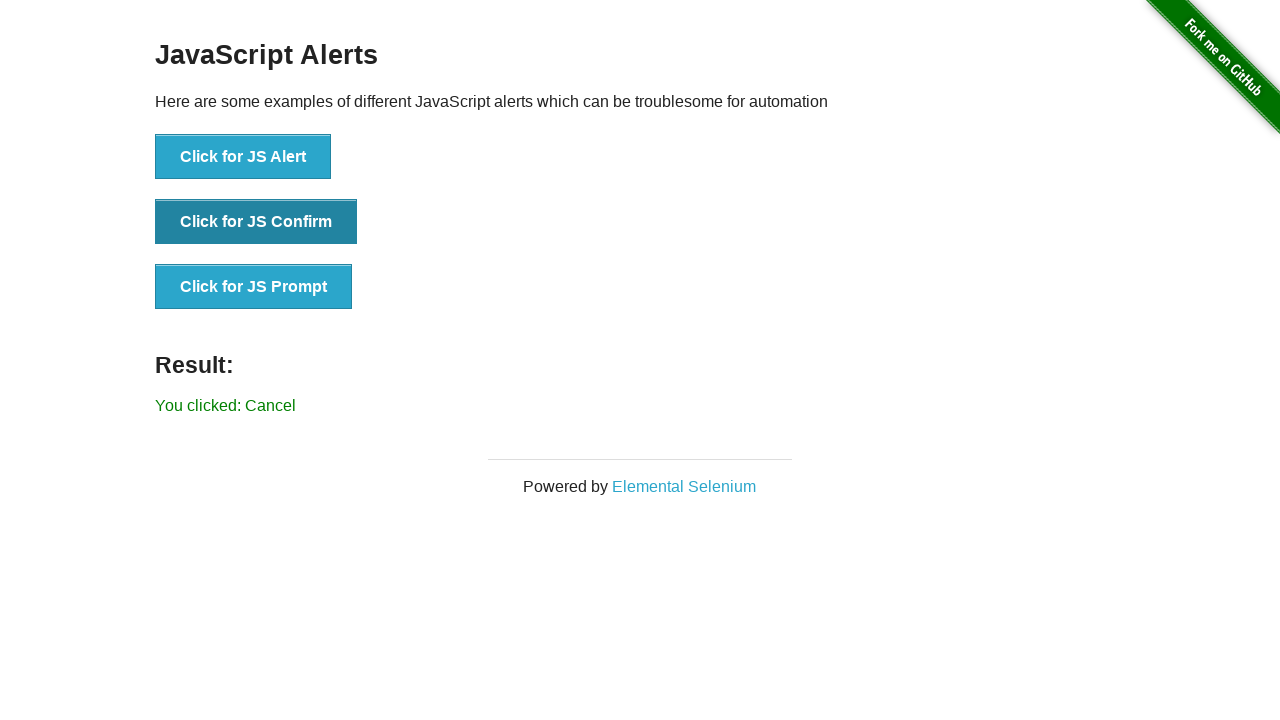

Verified result text displays 'You clicked: Cancel'
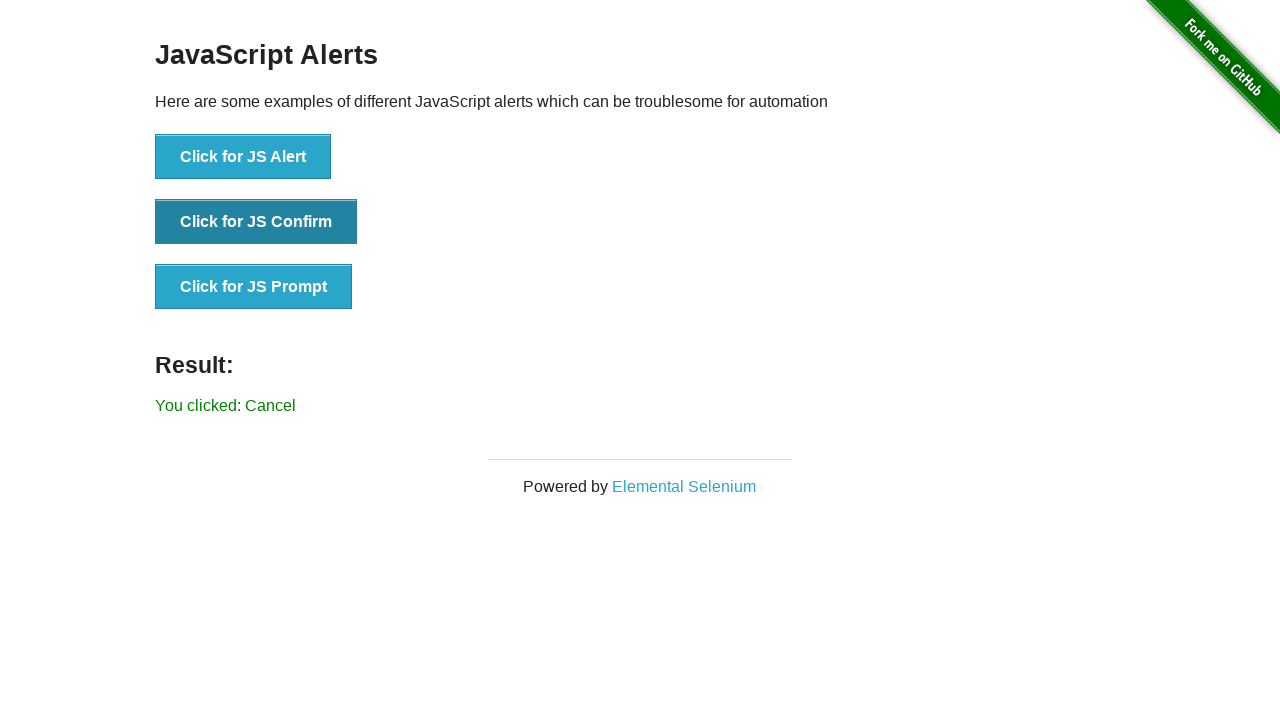

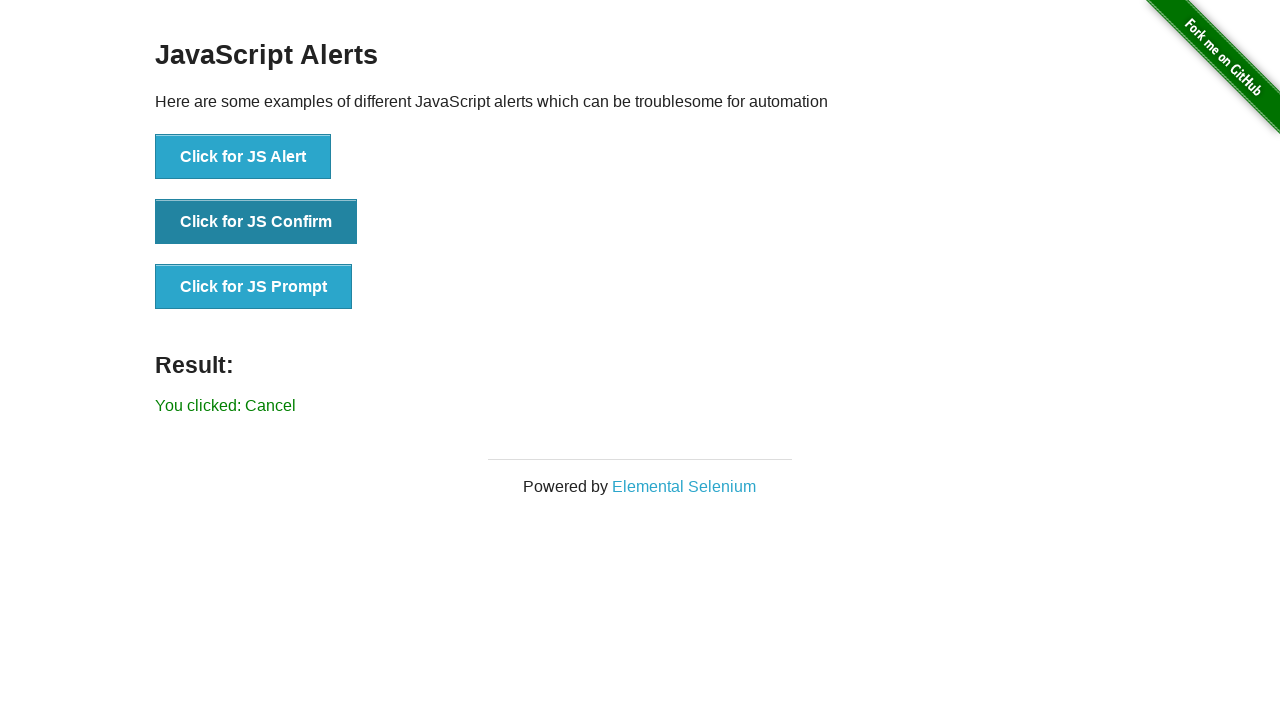